Tests dynamic content loading by clicking a button and verifying that a hidden element becomes visible after loading

Starting URL: https://practice.cydeo.com/dynamic_loading/1

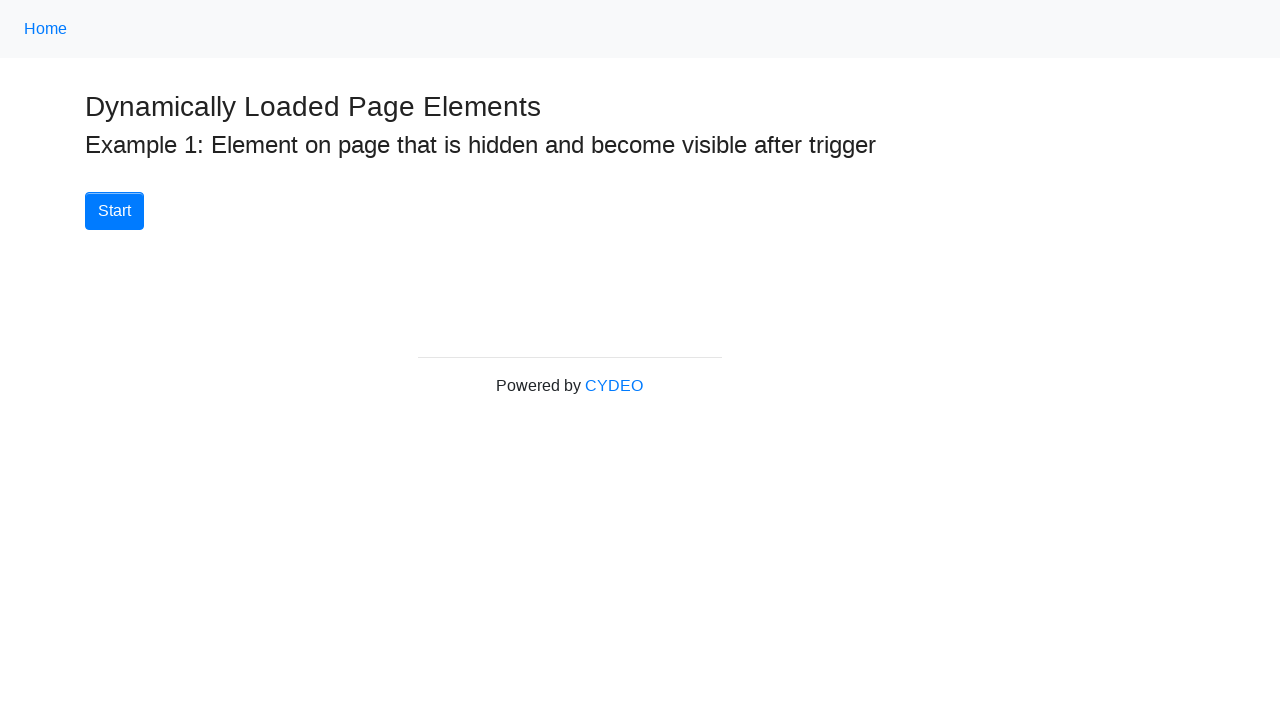

Queried for finish element div#finish > h4
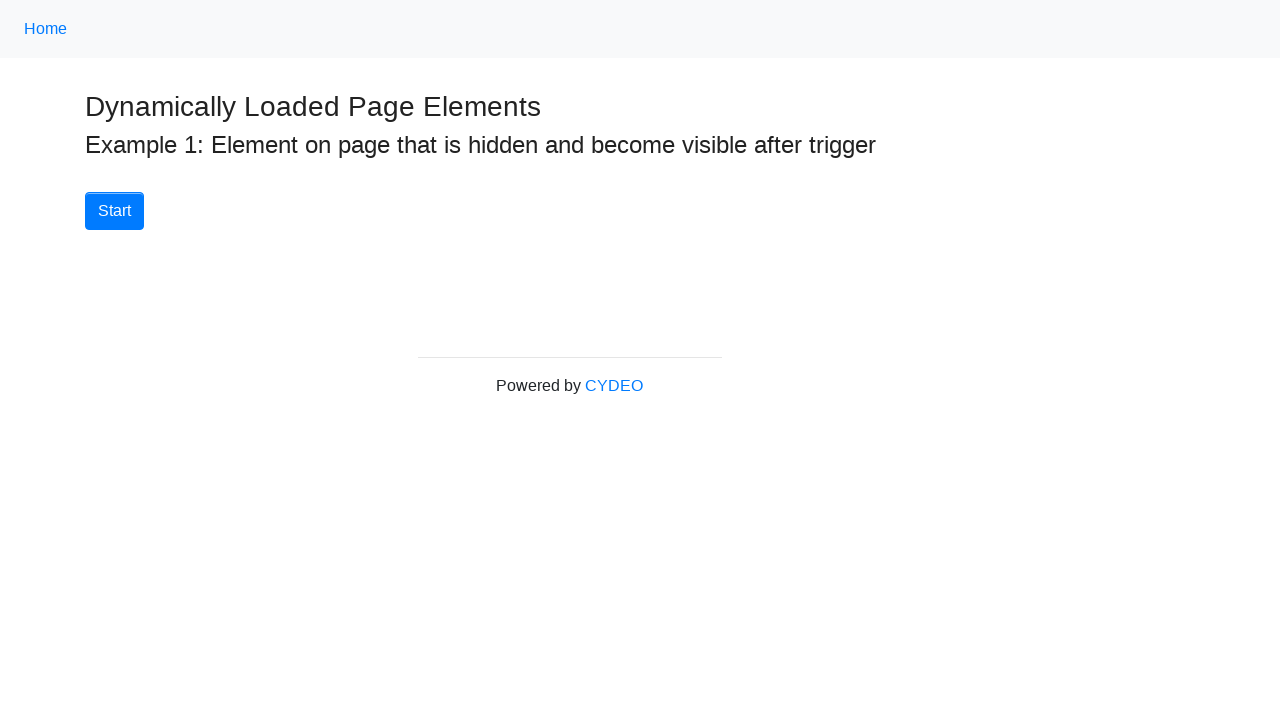

Verified finish element exists in DOM
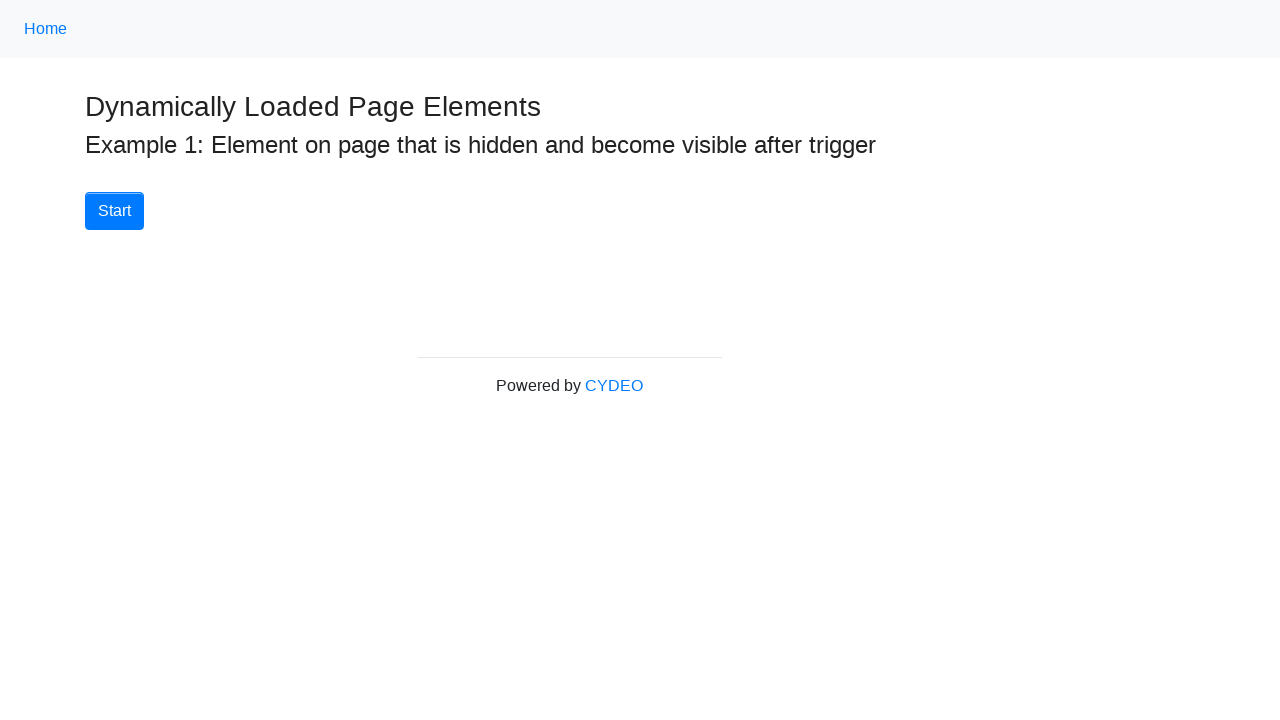

Clicked start button to trigger dynamic loading at (114, 211) on xpath=//button
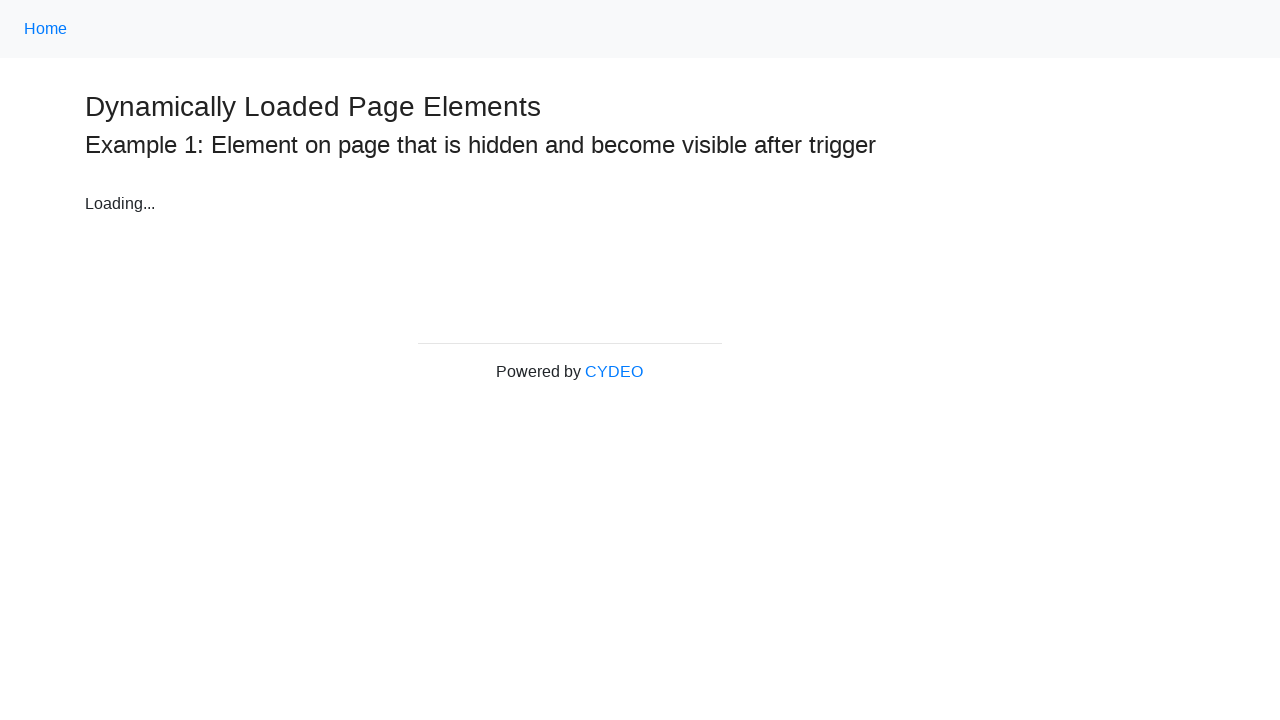

Waited for finish element to become visible
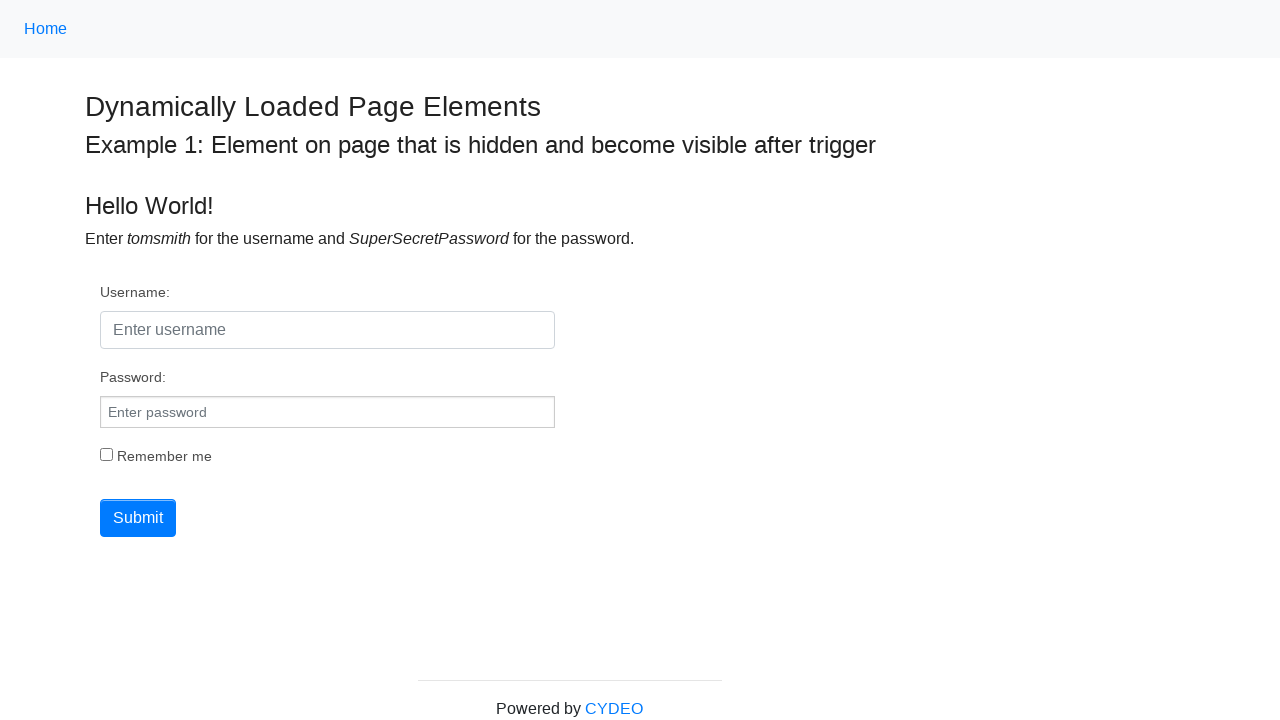

Verified finish element is now visible
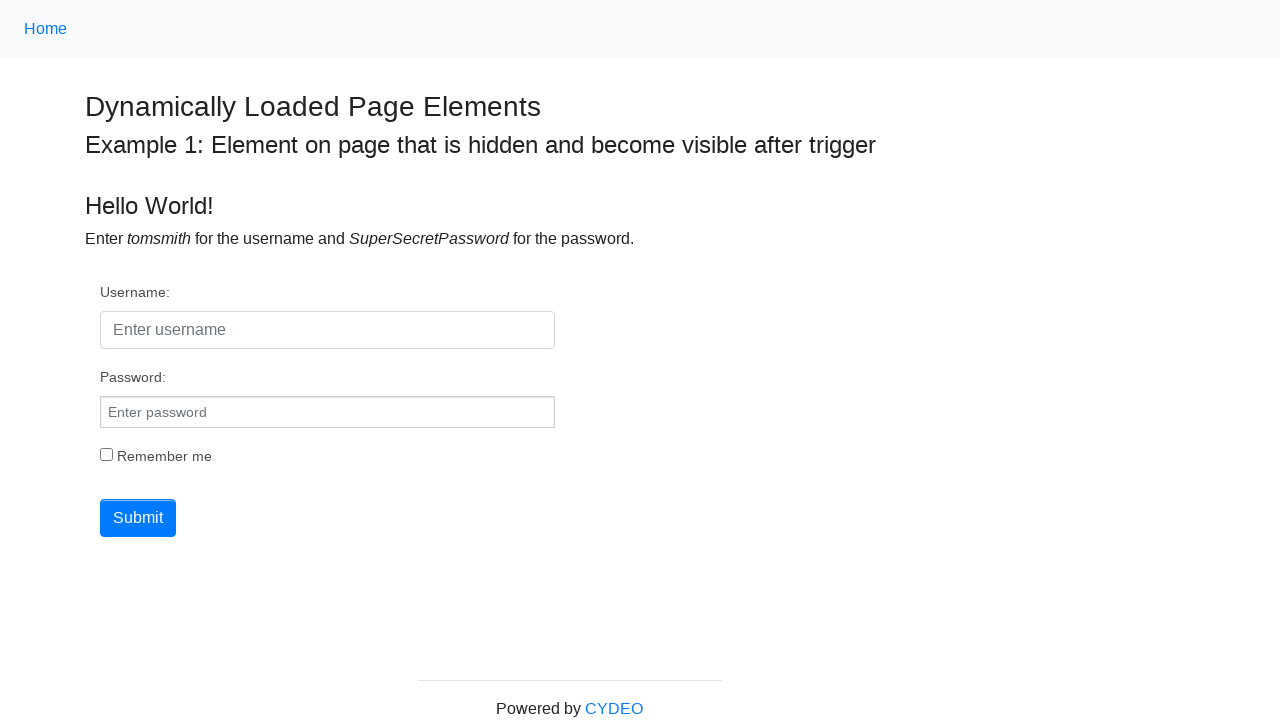

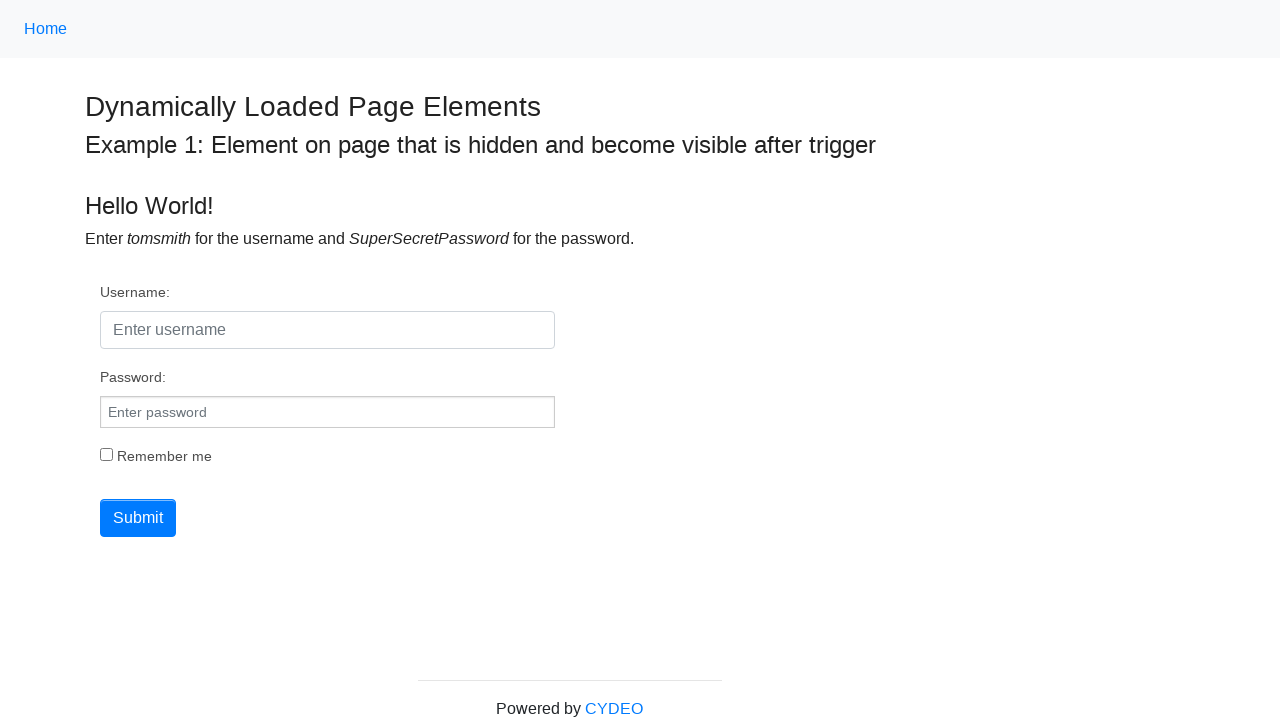